Tests jQuery UI drag and drop functionality by navigating to the Droppable demo, performing a drag-and-drop action within an iframe, and then hovering over a menu item

Starting URL: https://jqueryui.com/

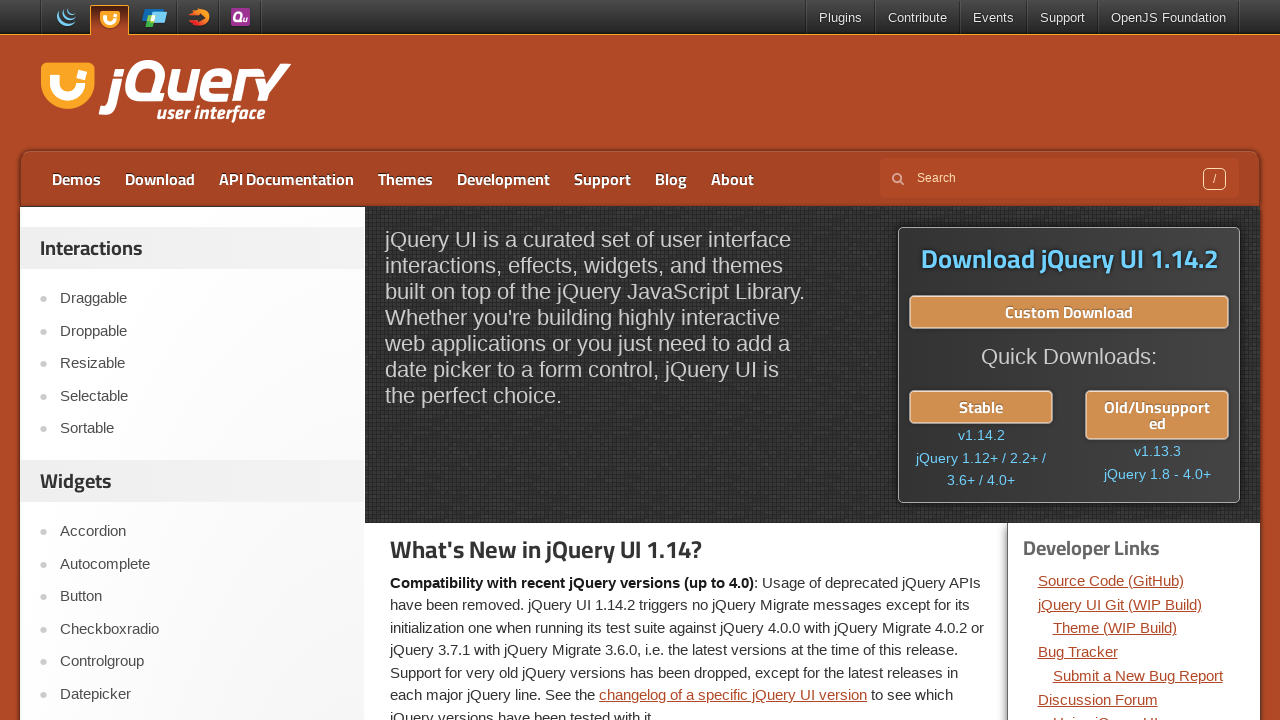

Clicked on Droppable link to navigate to the demo at (202, 331) on text=Droppable
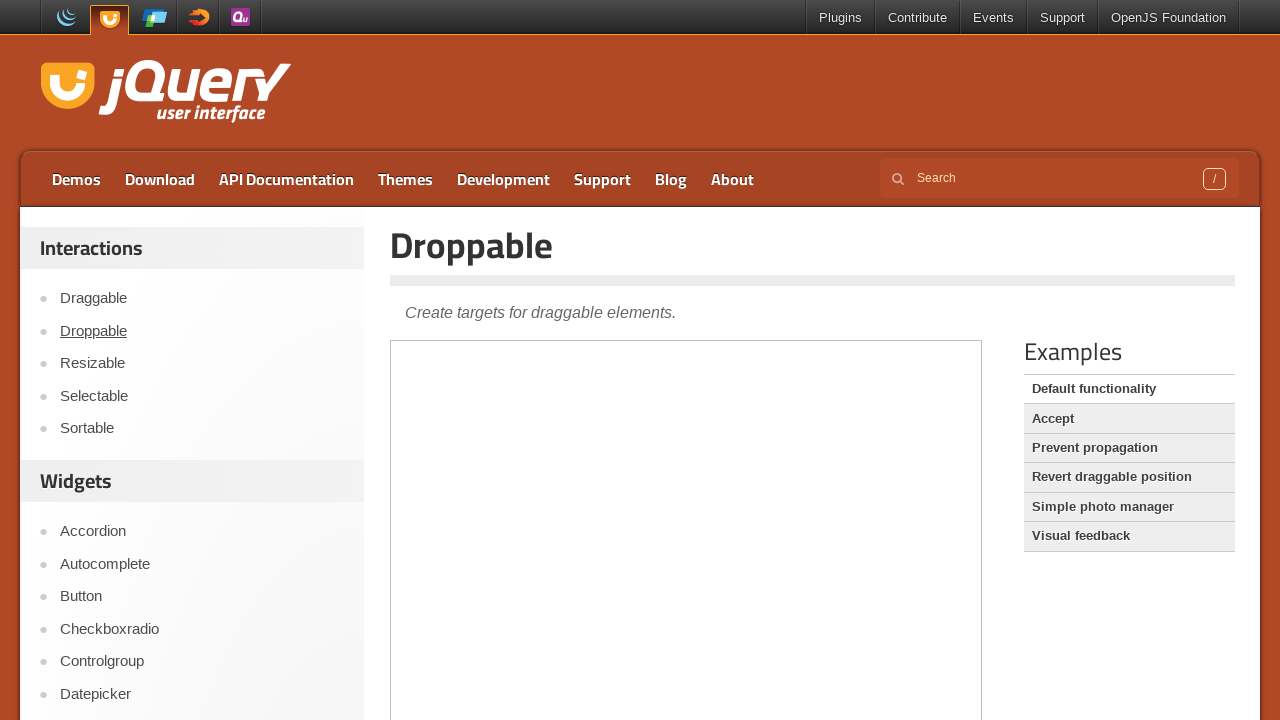

Located the iframe containing the drag and drop demo
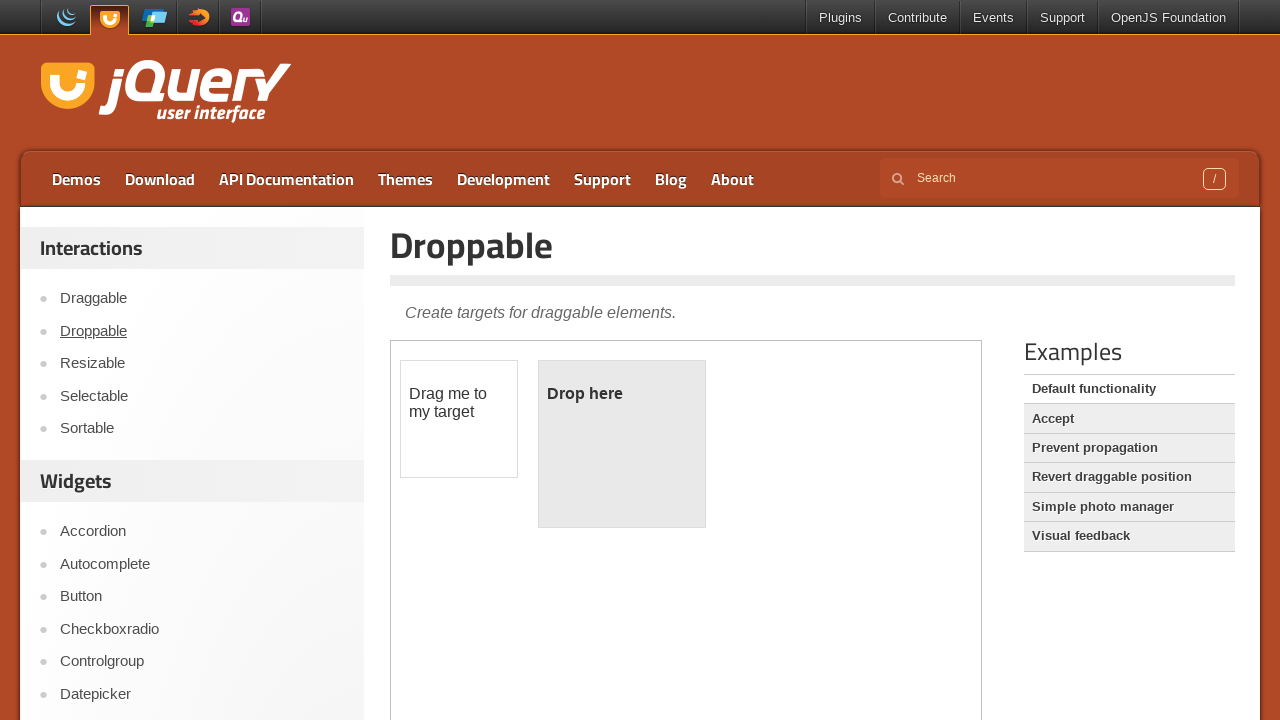

Located the draggable element
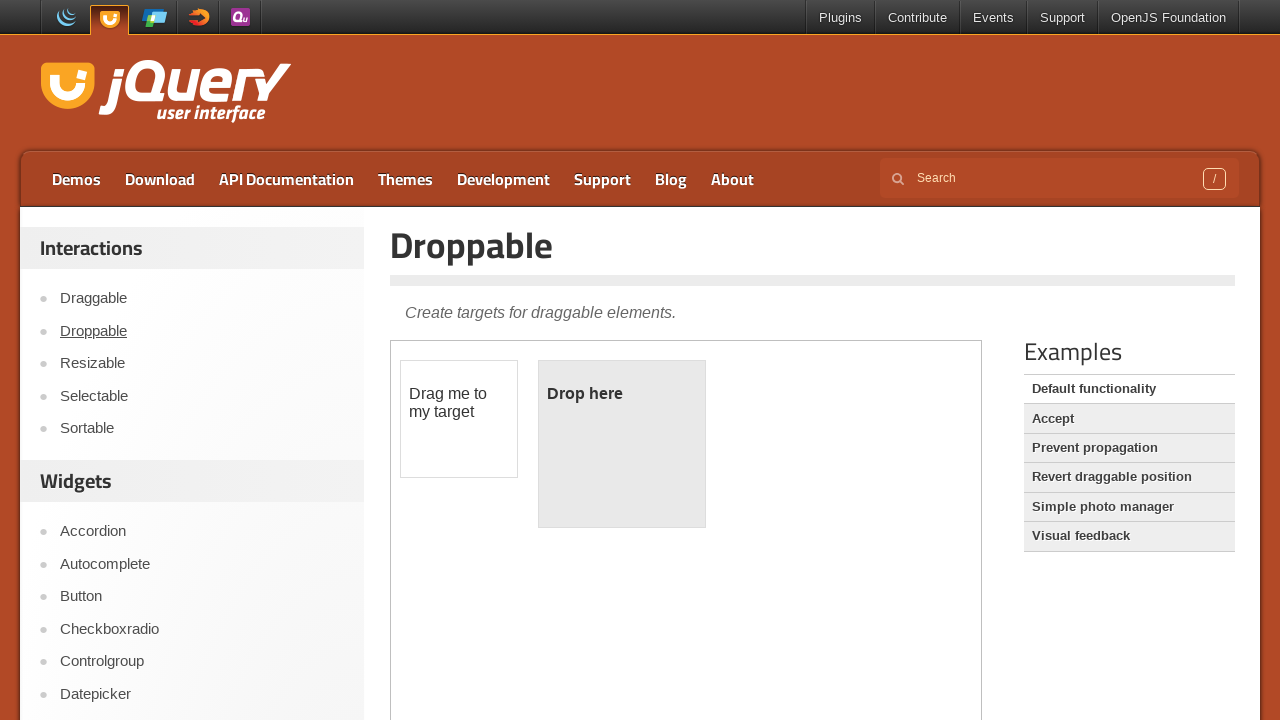

Located the droppable element
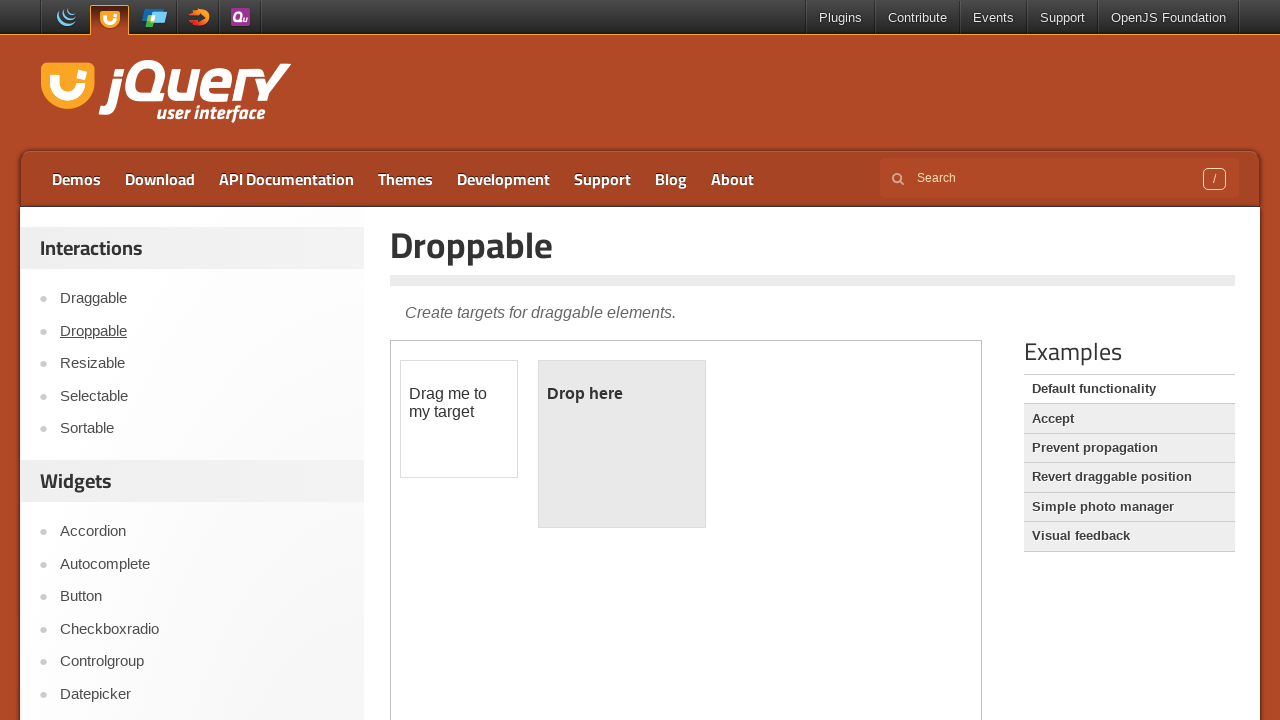

Performed drag and drop operation from draggable to droppable element at (622, 444)
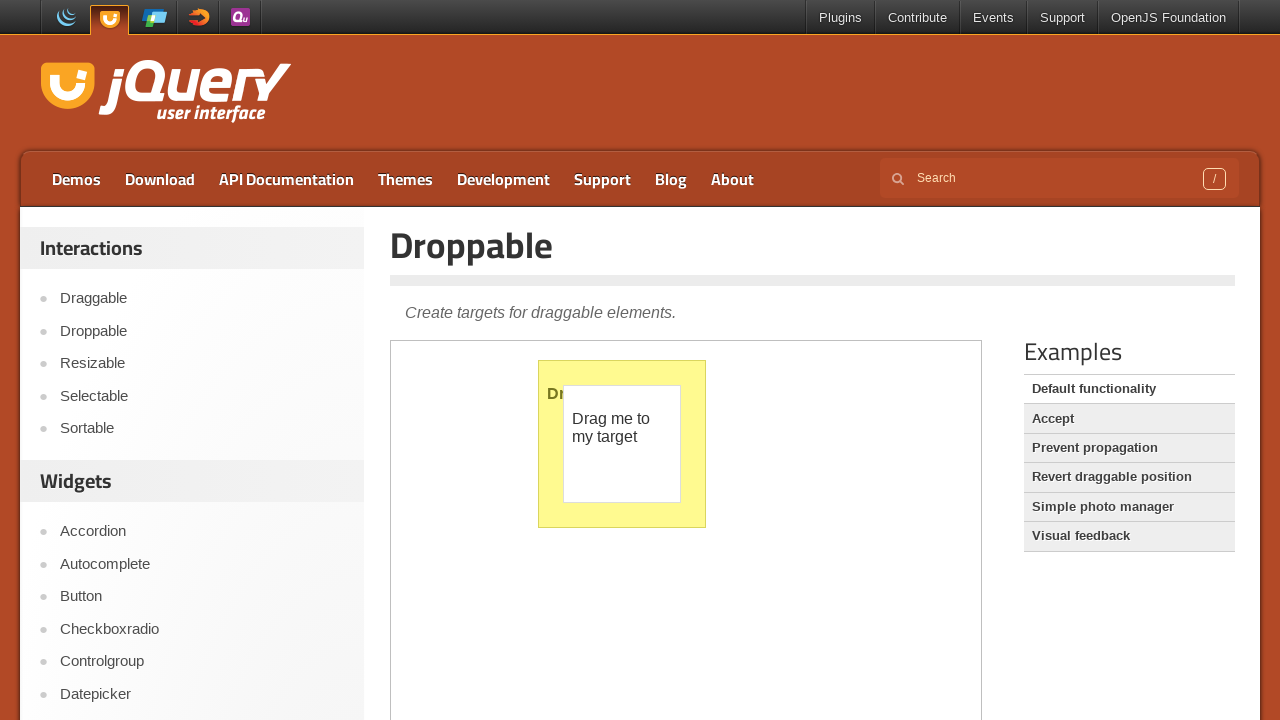

Hovered over Contribute link in the main frame at (918, 18) on text=Contribute
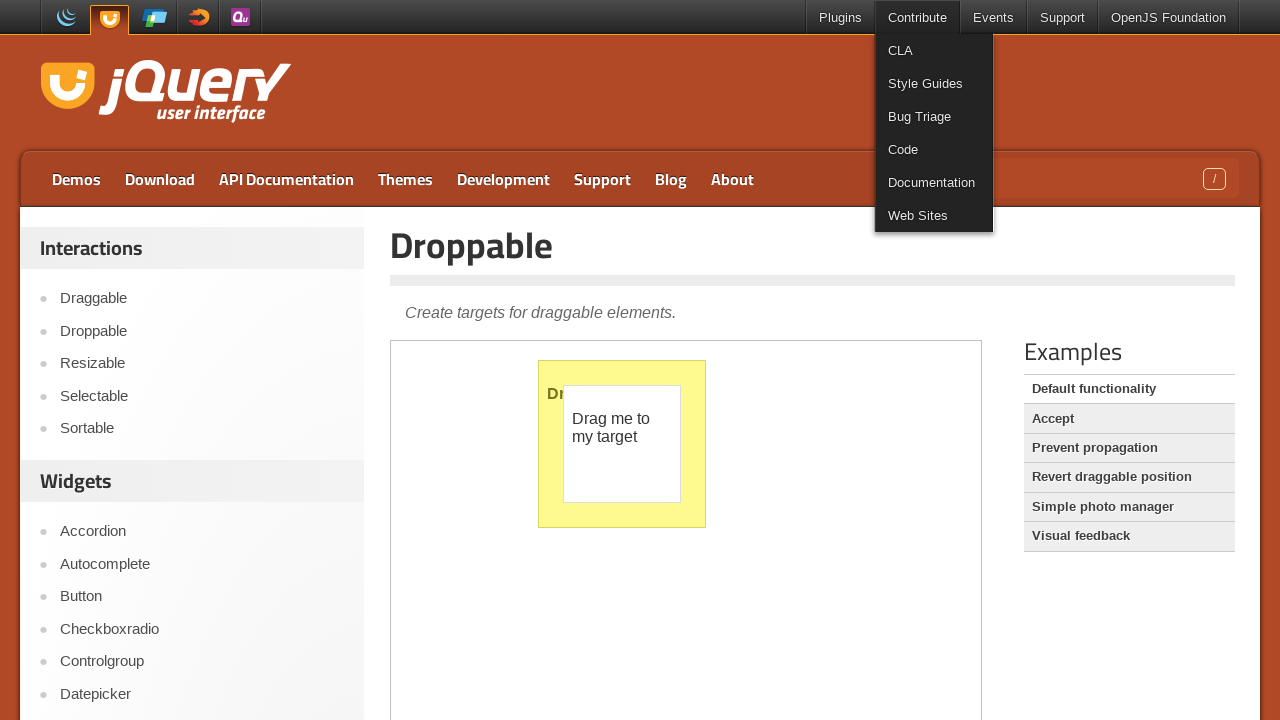

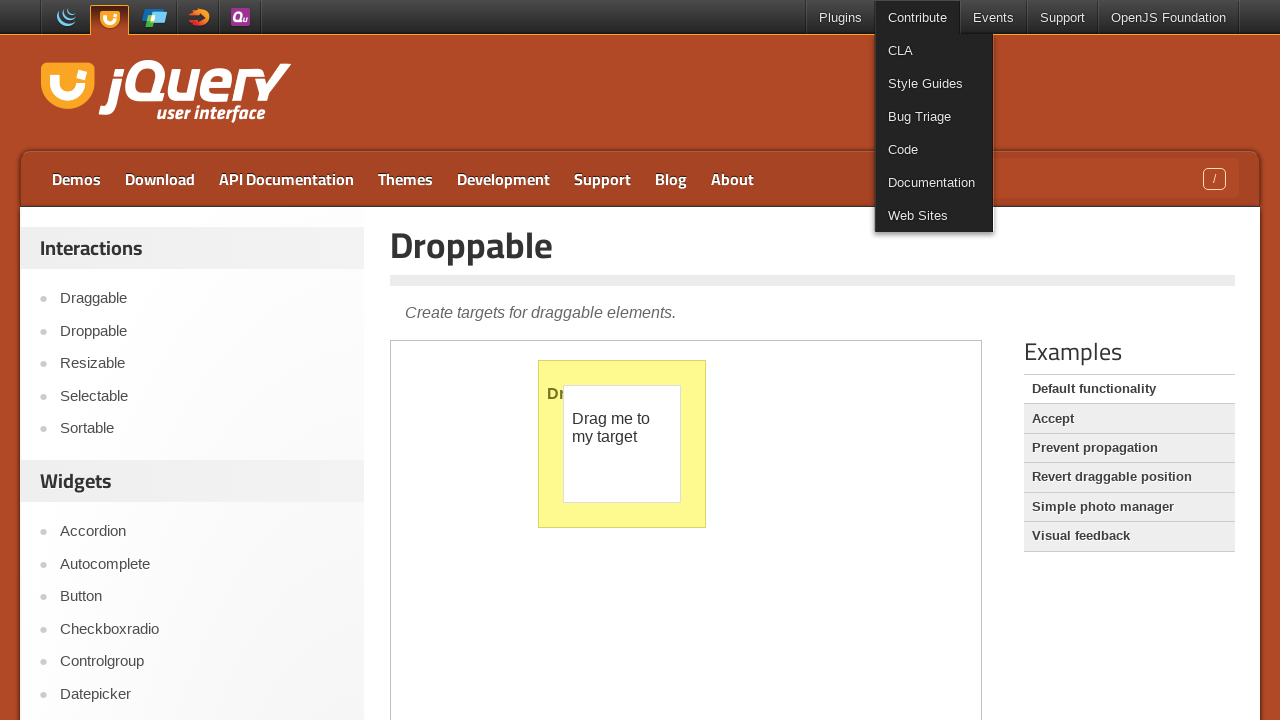